Tests the text-box form on DemoQA by filling in Full Name and Email fields, submitting the form, and verifying the output displays the entered values correctly.

Starting URL: http://demoqa.com/text-box

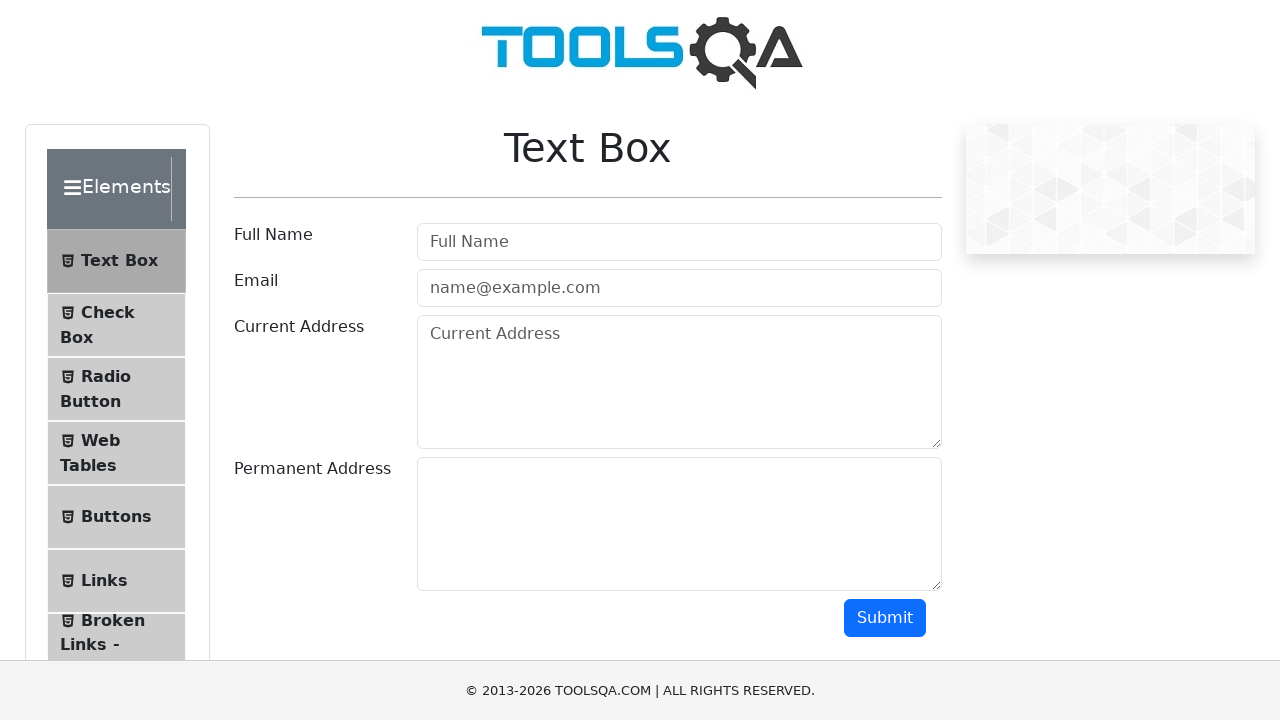

Filled Full Name field with 'Automation' on input[autocomplete='off'][type='text']
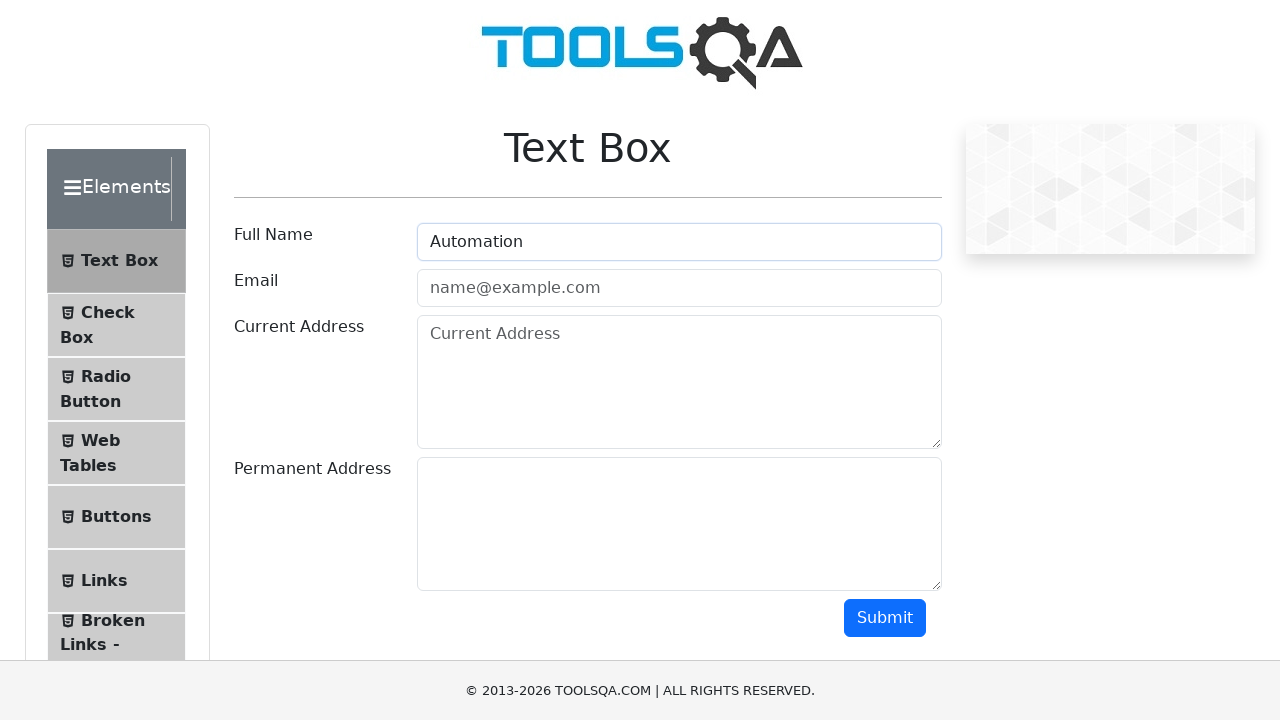

Filled Email field with 'Testing@gmail.com' on input[autocomplete='off'][type='email']
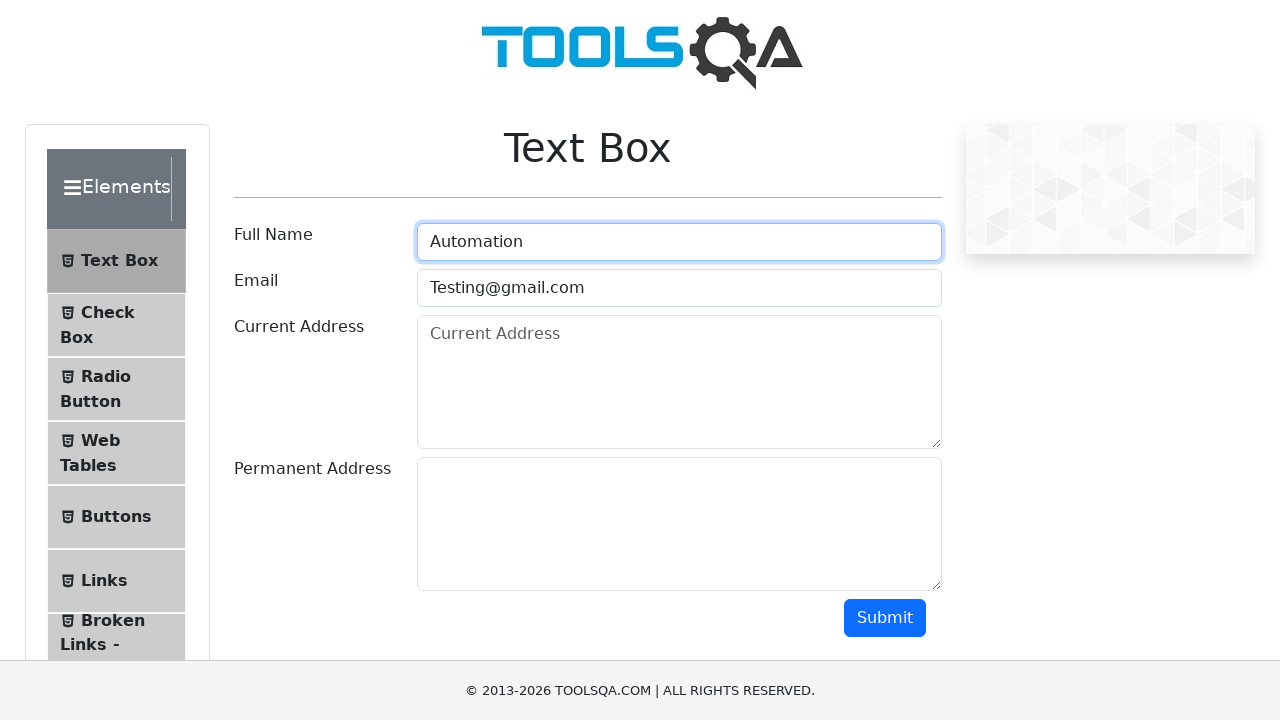

Clicked Submit button at (885, 618) on div.text-right.col-md-2.col-sm-12 button
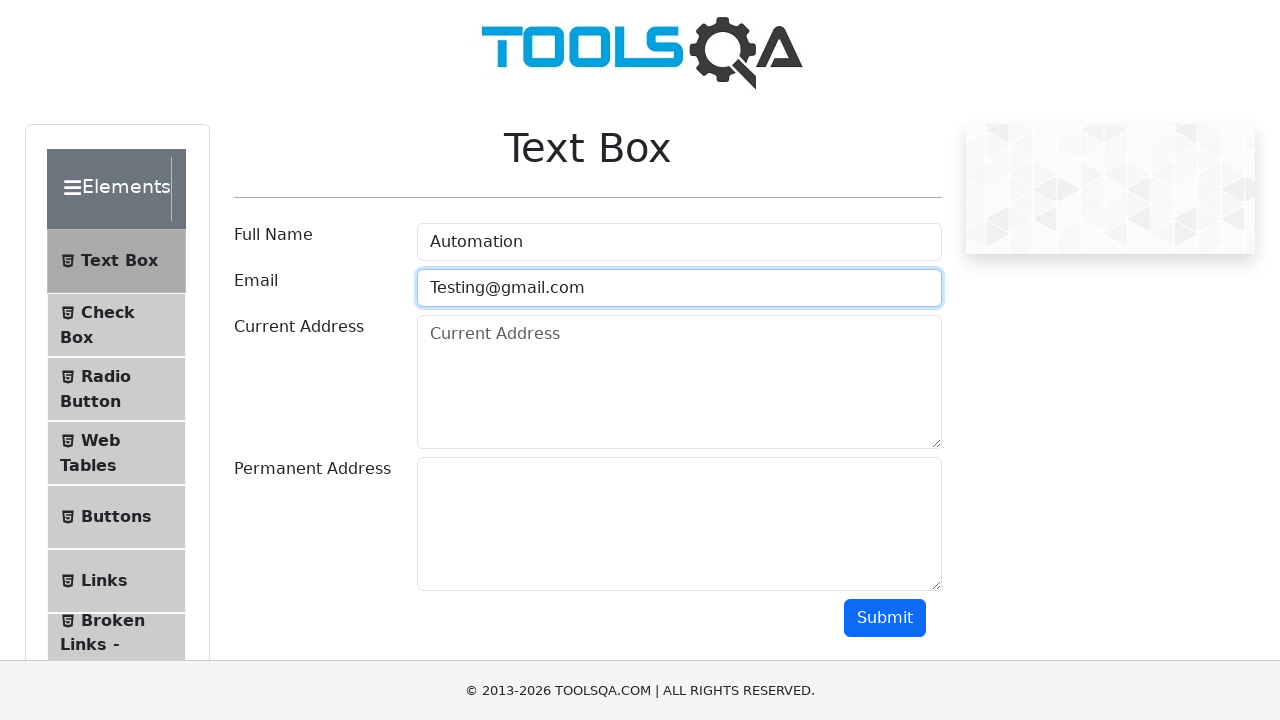

Output section appeared
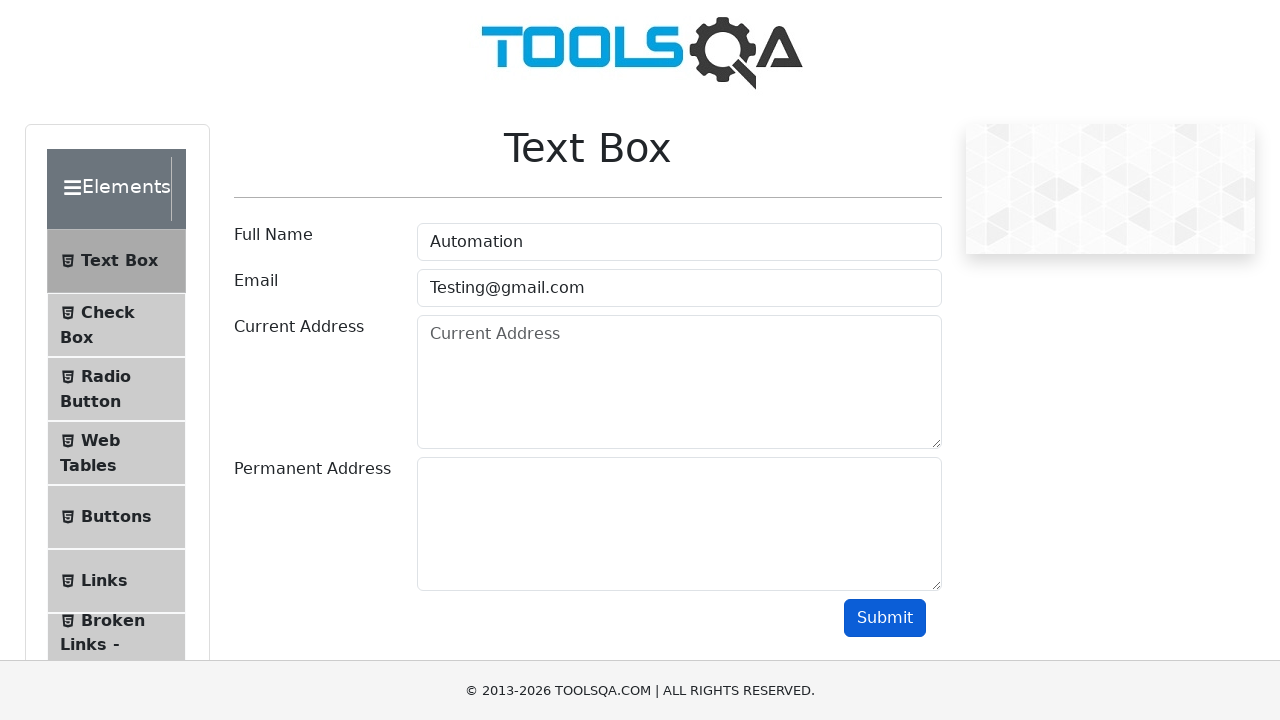

Full Name output element became visible
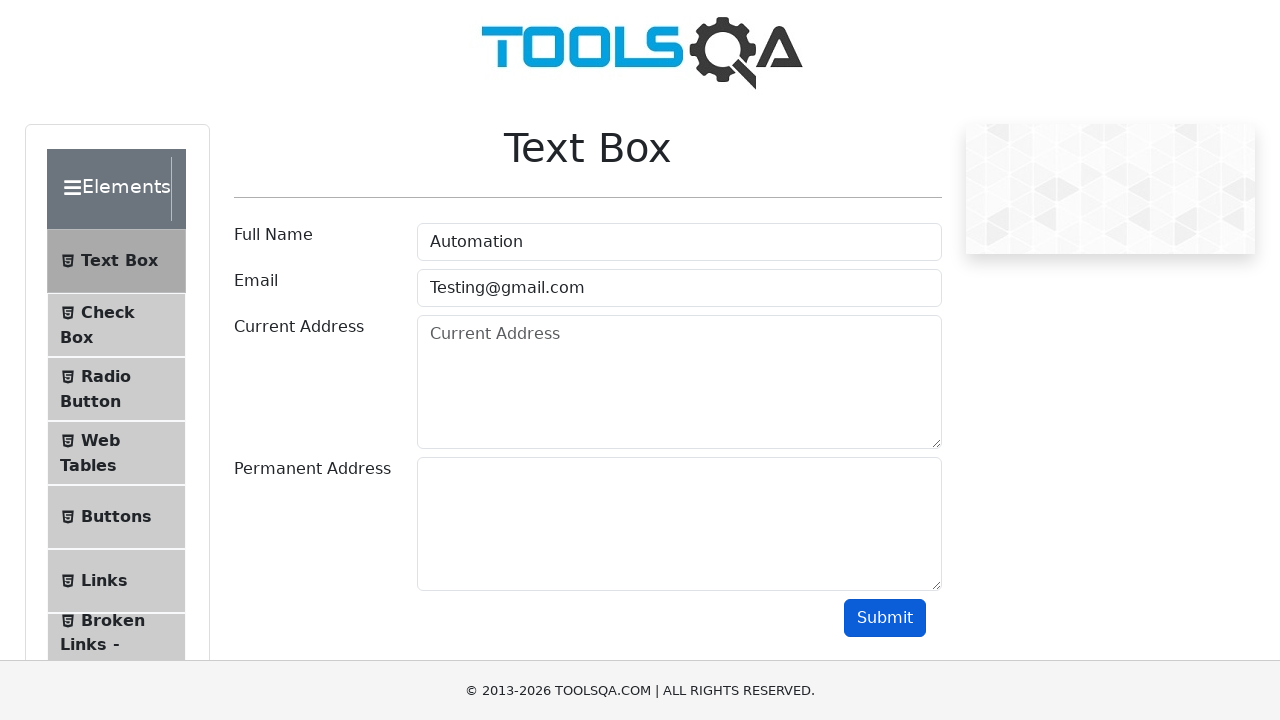

Verified that Full Name output contains 'Automation'
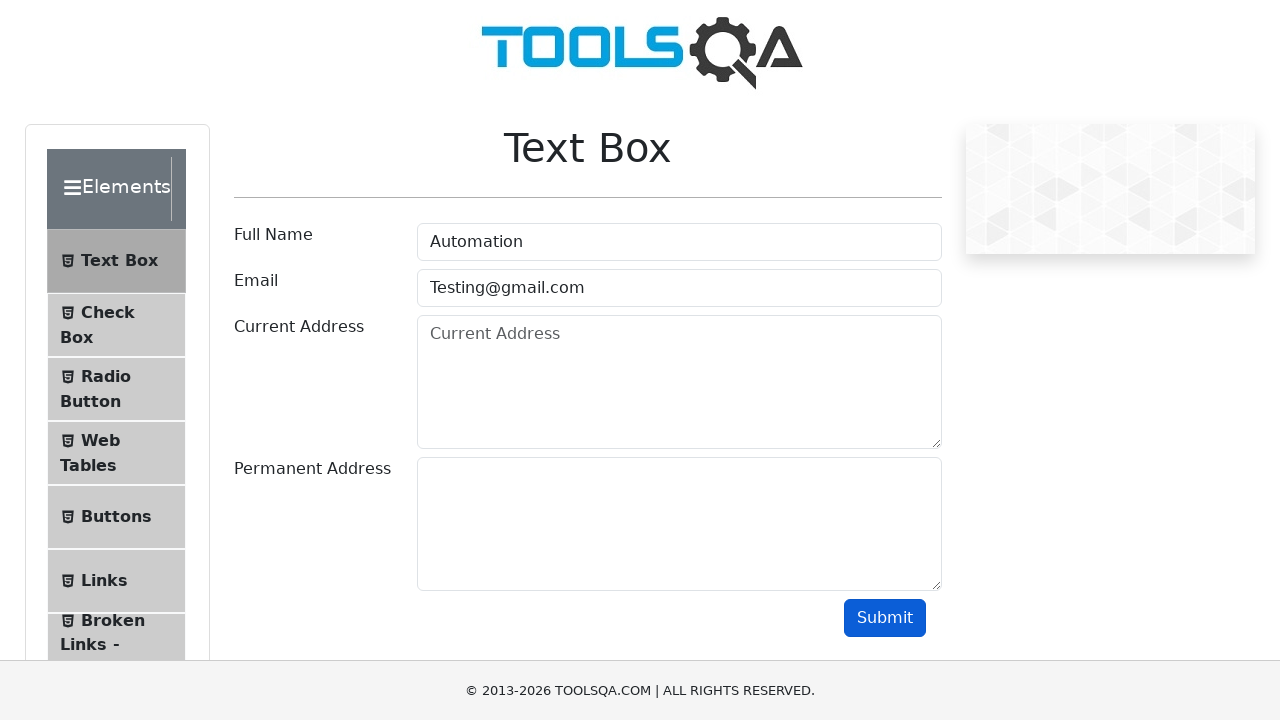

Email output element became visible
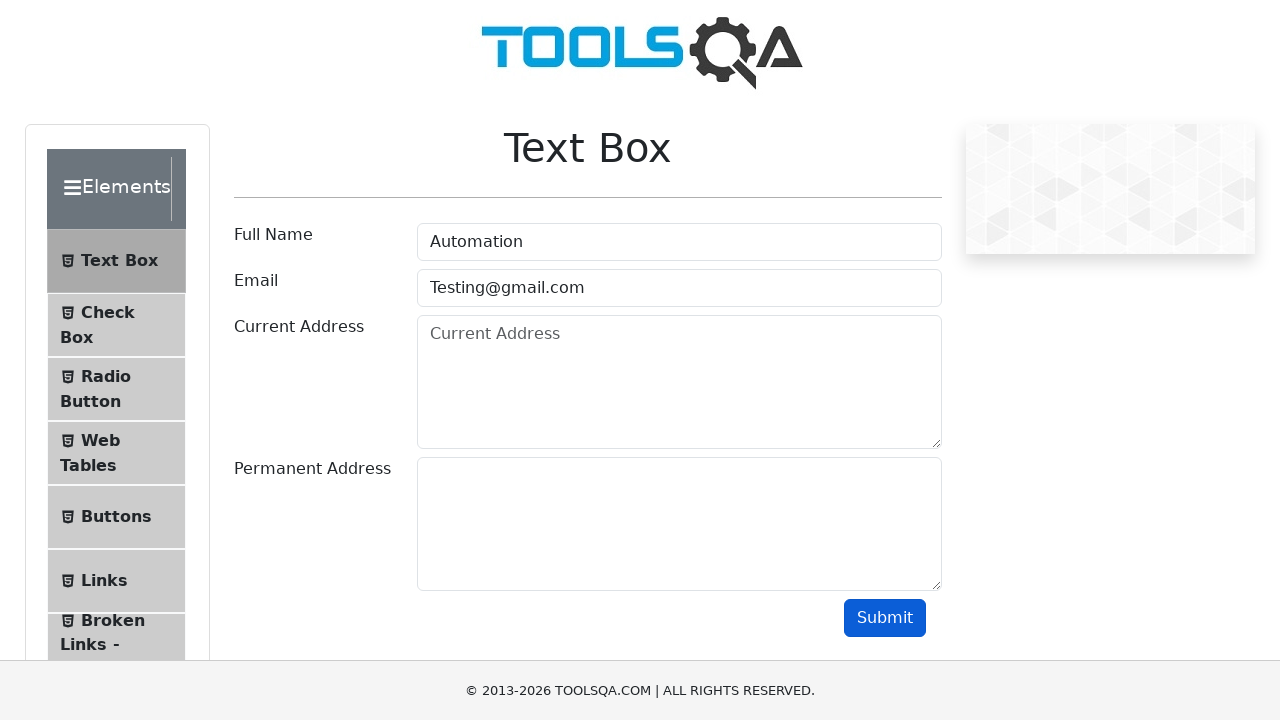

Verified that Email output contains 'Testing@gmail.com'
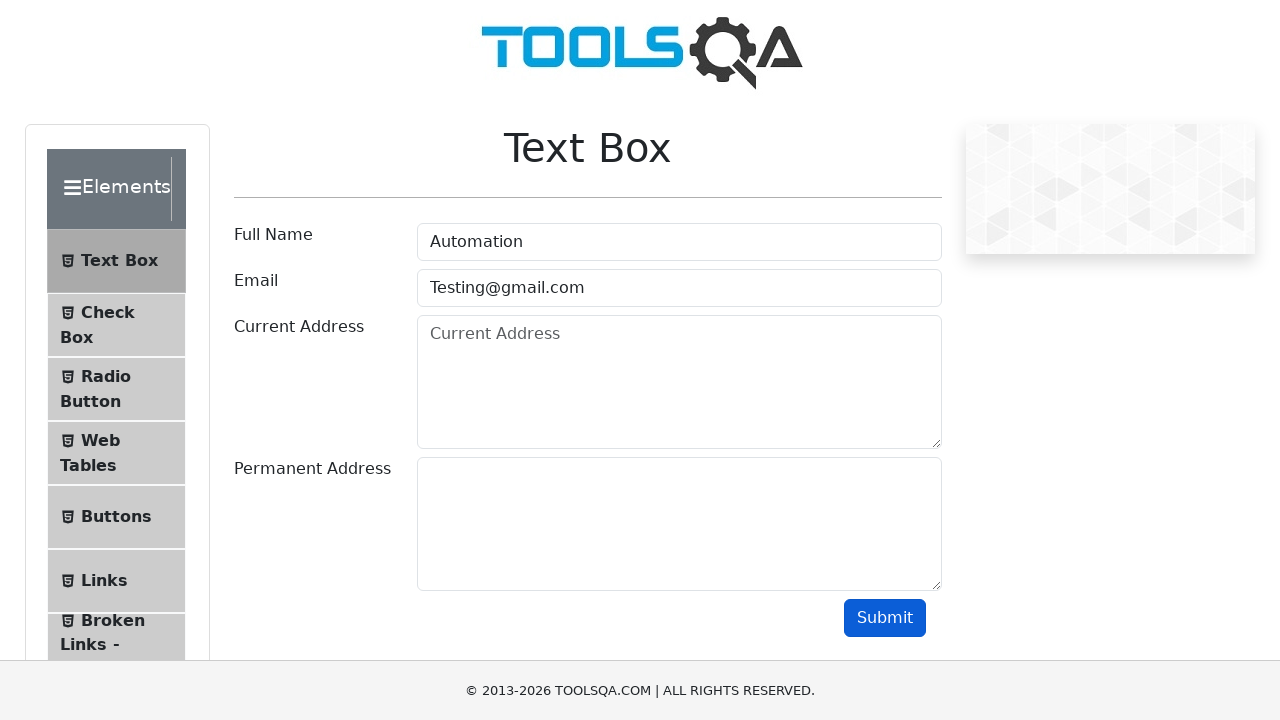

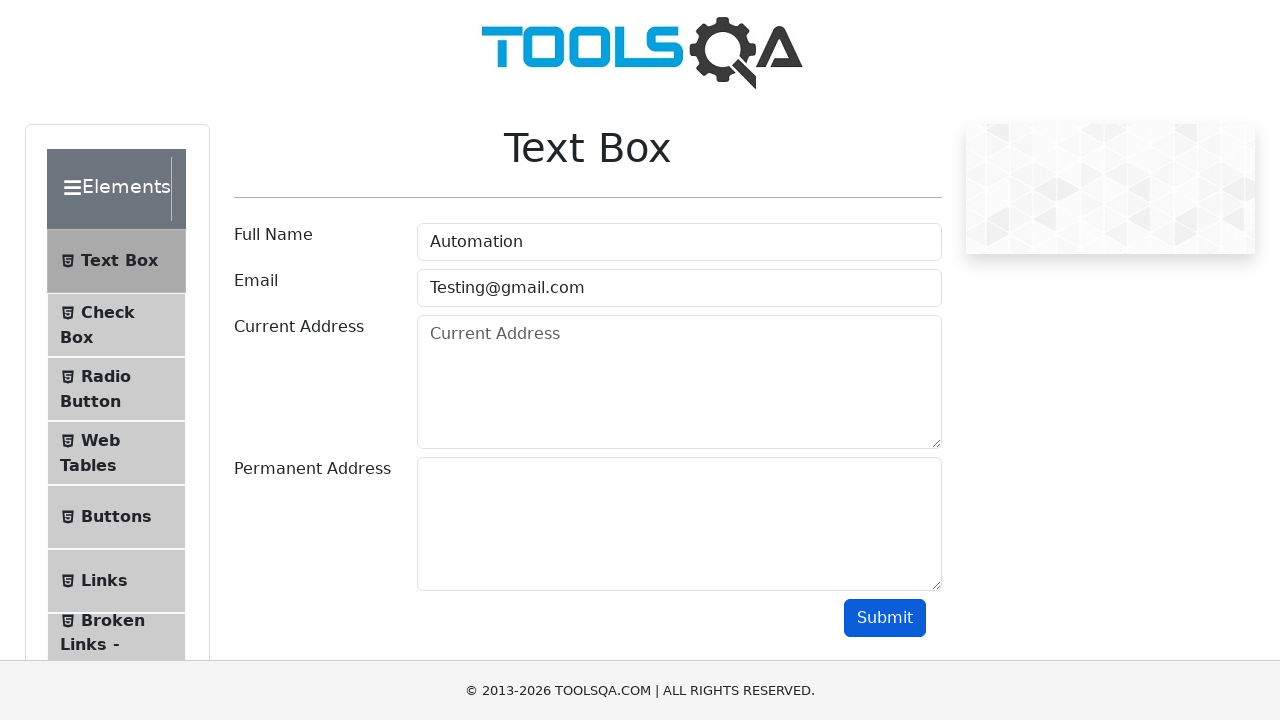